Tests that clicking a selectable item changes its appearance (color)

Starting URL: https://demoqa.com/selectable

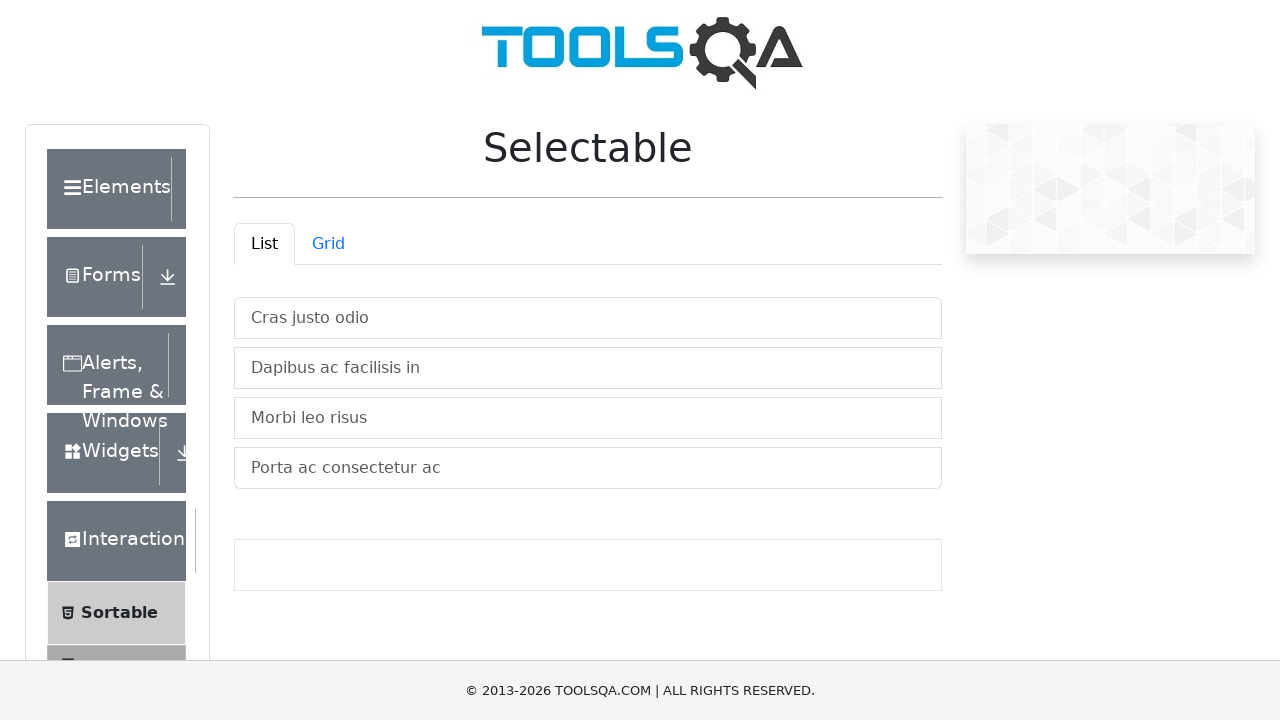

Waited for selectable list container to load
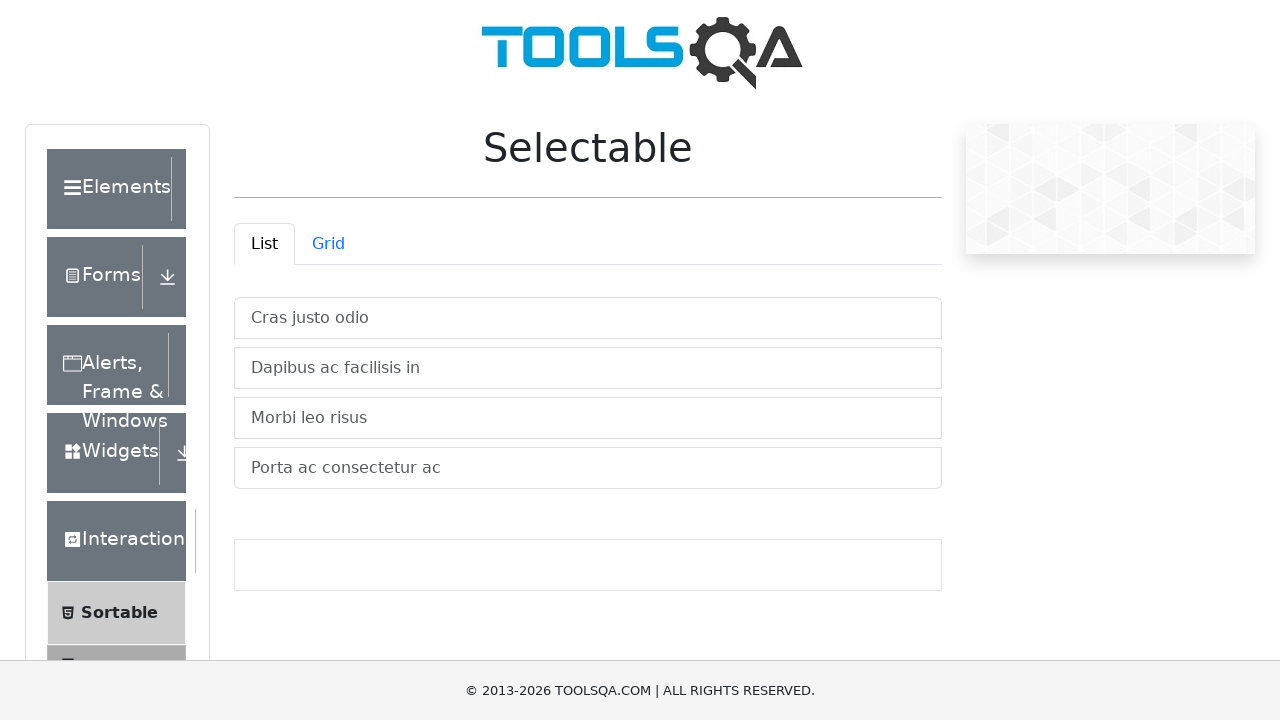

Clicked on the first selectable item at (588, 318) on #verticalListContainer .list-group-item >> nth=0
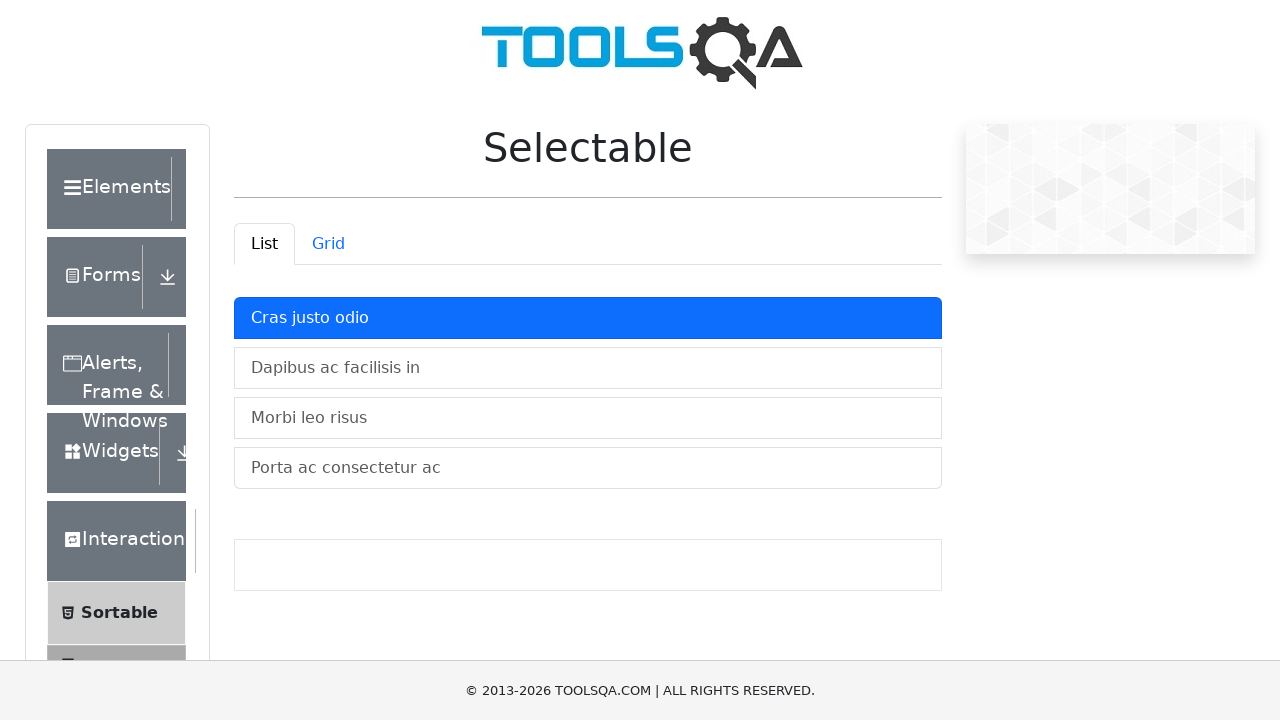

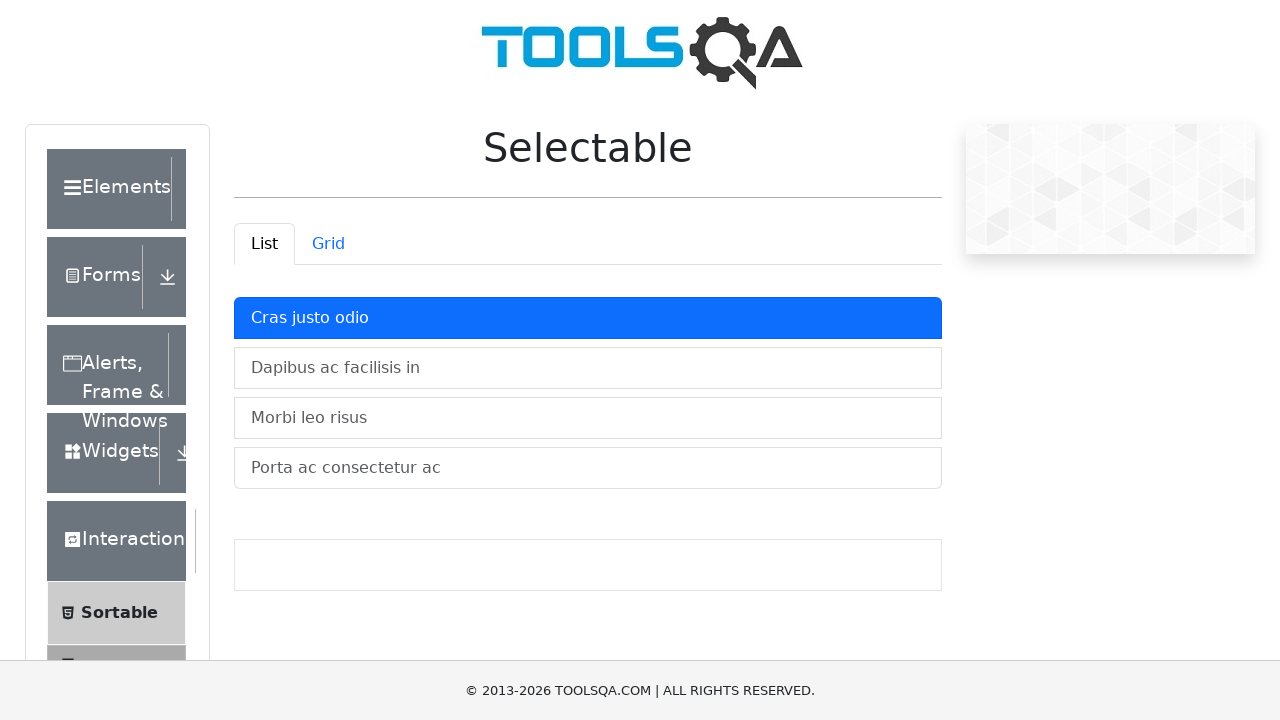